Clicks on button labeled "2" on the buttons demo page

Starting URL: https://formy-project.herokuapp.com/buttons#

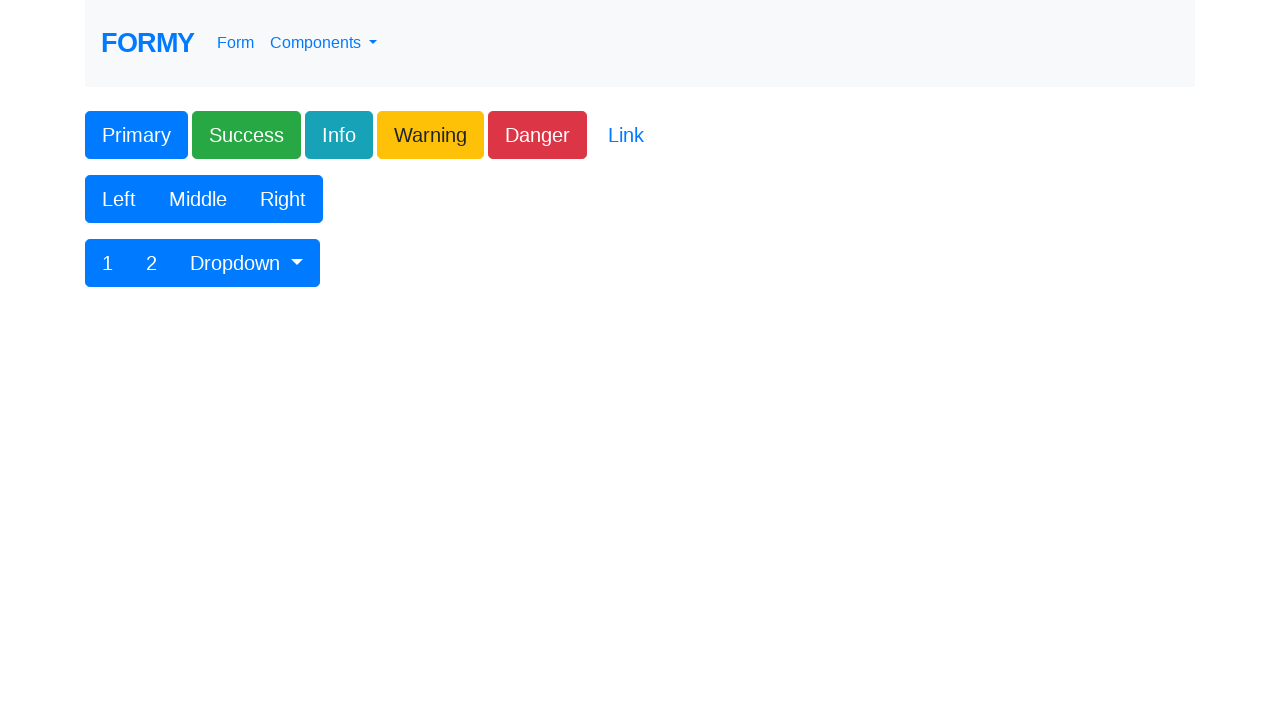

Clicked on button labeled '2' on the buttons demo page at (152, 263) on xpath=//button[contains(text(), '2')]
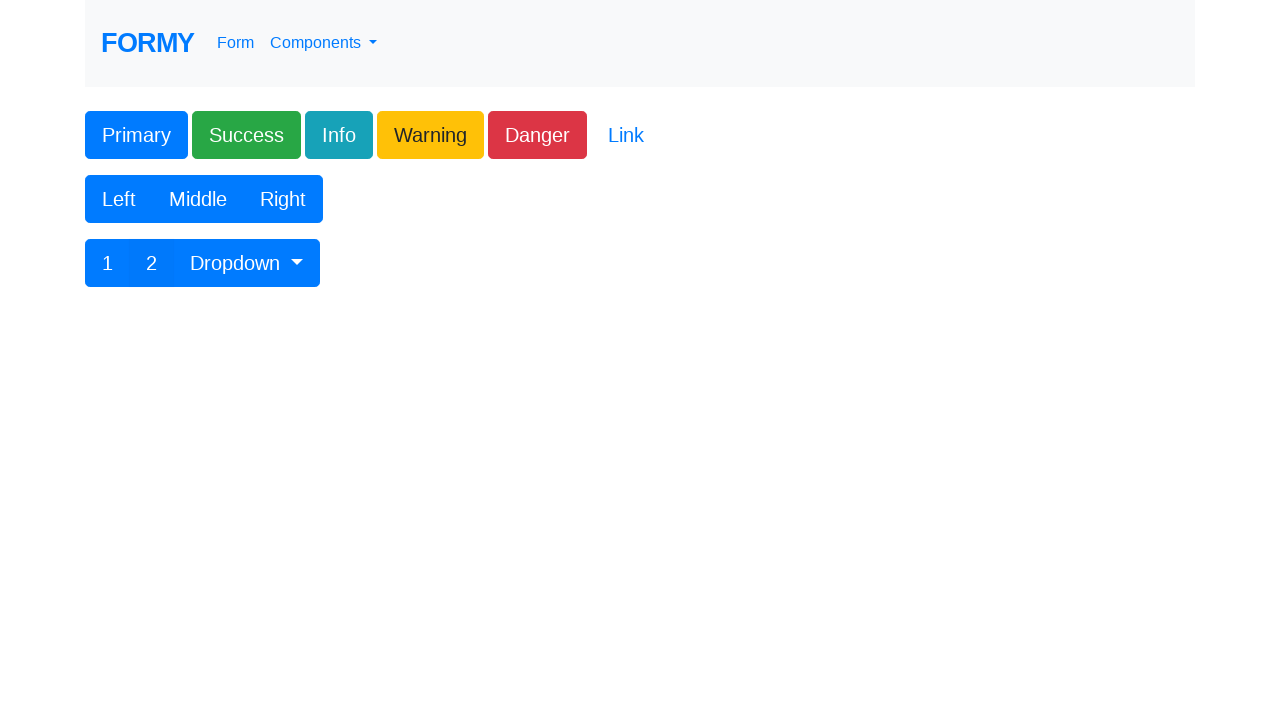

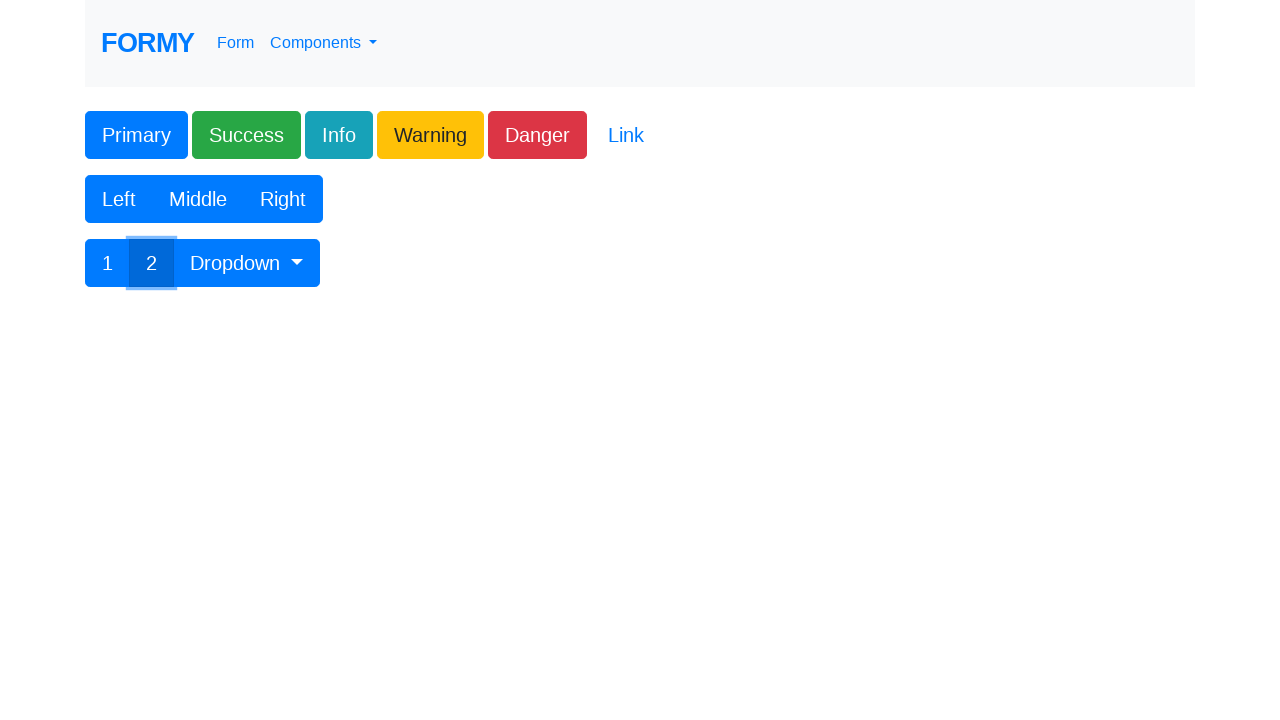